Tests form filling on a CRM login page by entering email, password, checking a checkbox, and clicking submit button using various CSS selector strategies

Starting URL: https://automationplayground.com/crm/login.html

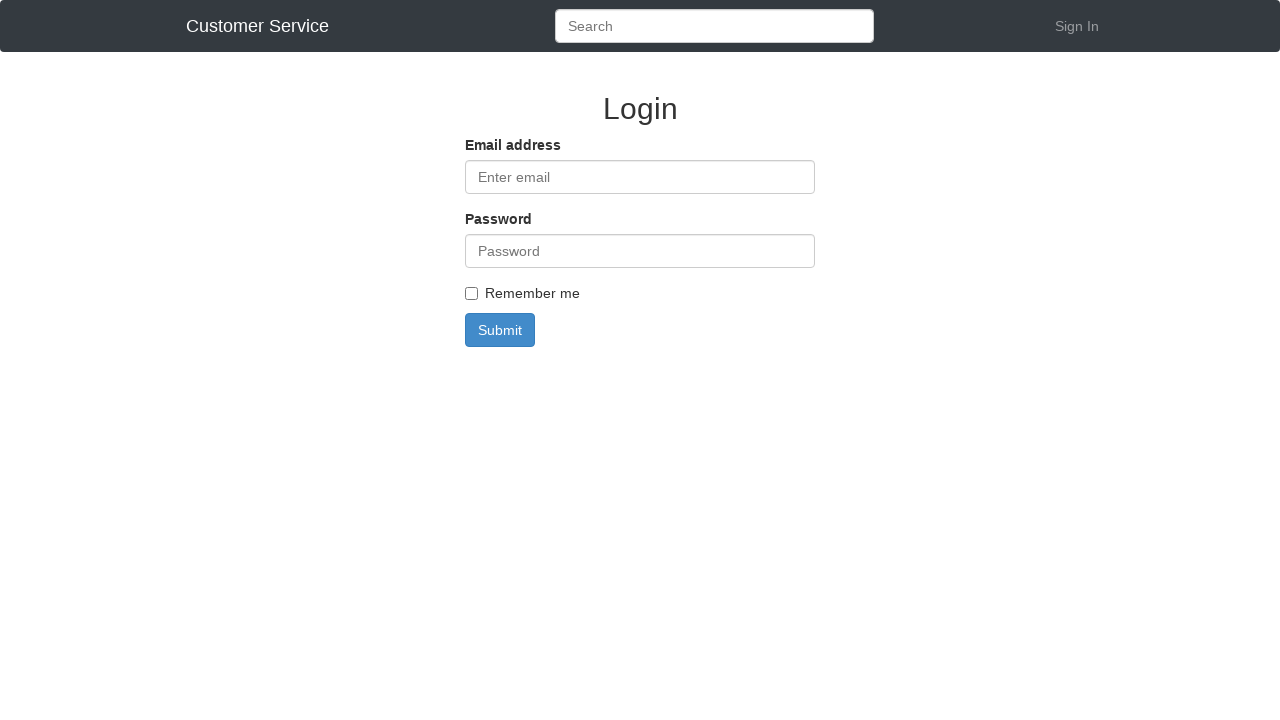

Filled email field with 'test@gmail.com' using CSS selector with id on input#email-id
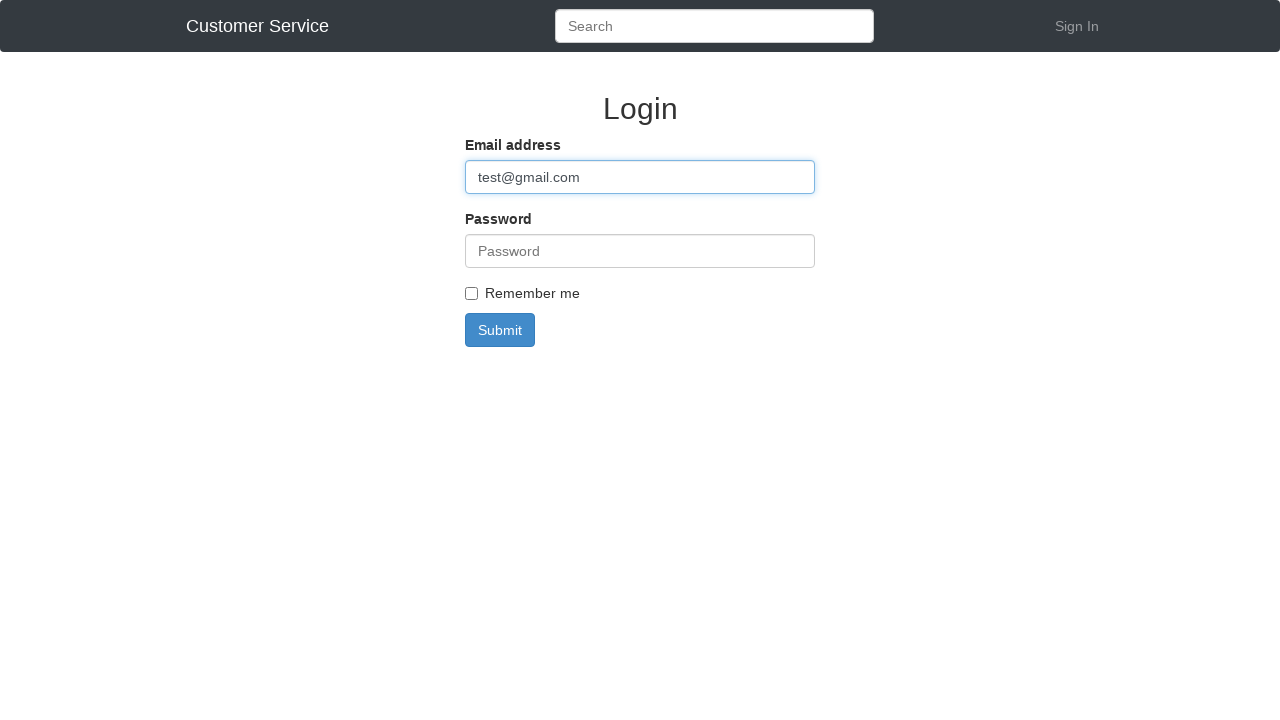

Filled password field with '12345' using CSS selector with attribute on input[placeholder='Password']
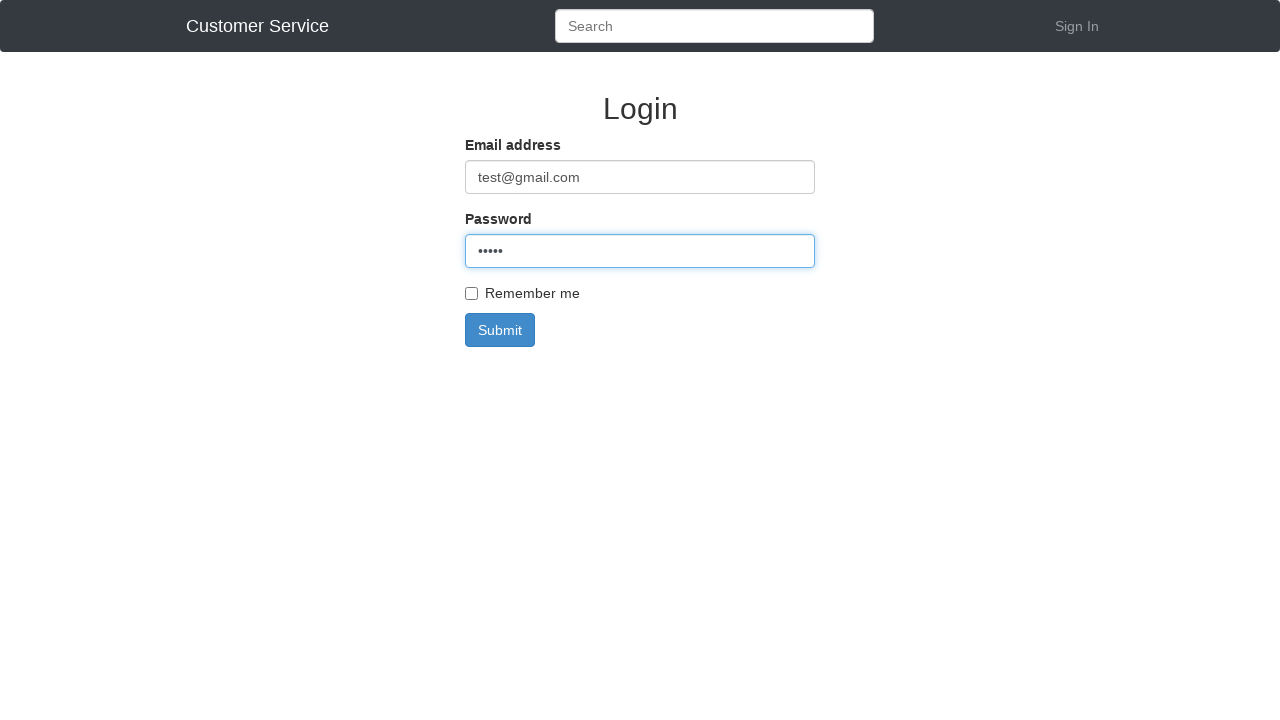

Clicked checkbox using CSS selector with type attribute at (472, 294) on input[type='checkbox']
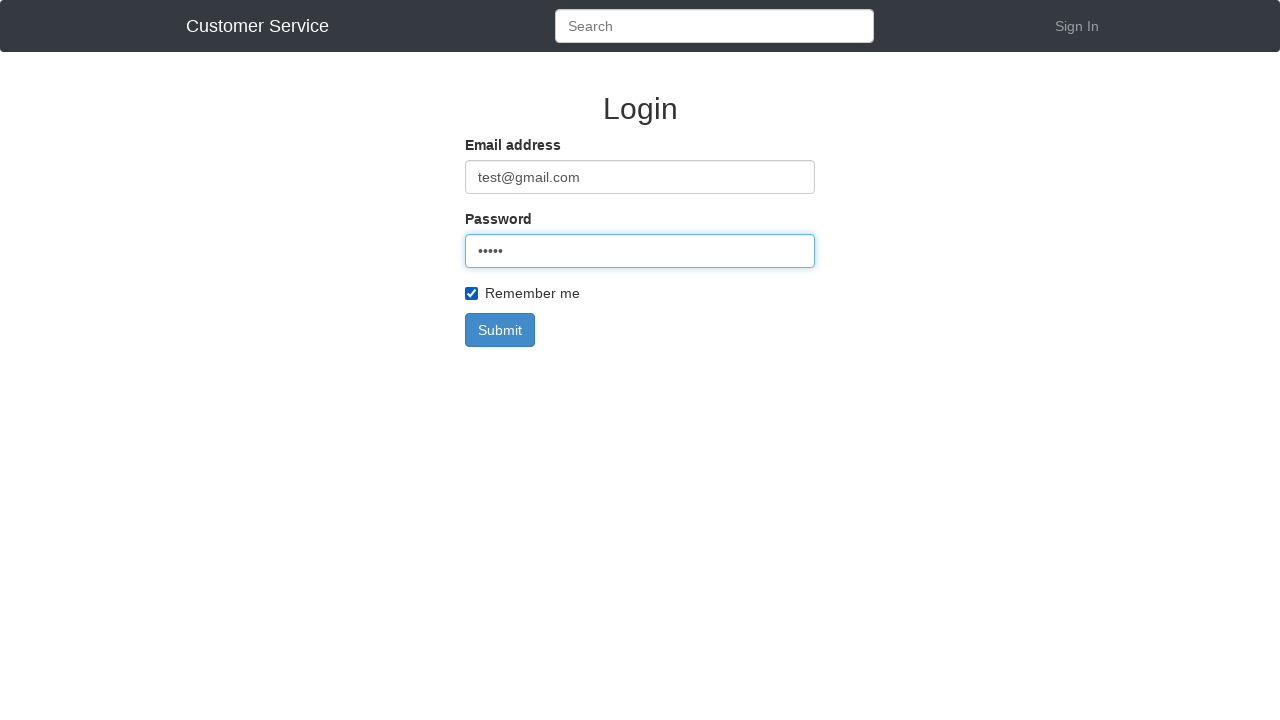

Clicked submit button using CSS selector with class and attribute at (500, 330) on button.btn-primary[type='submit']
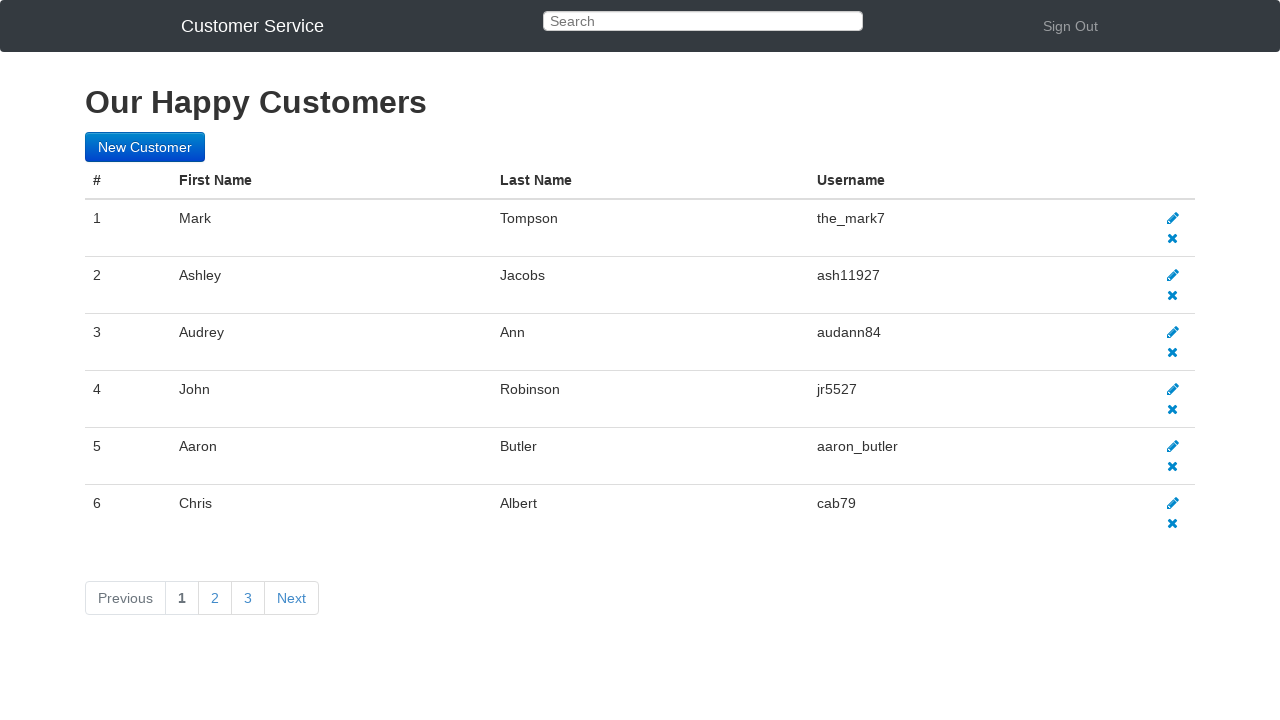

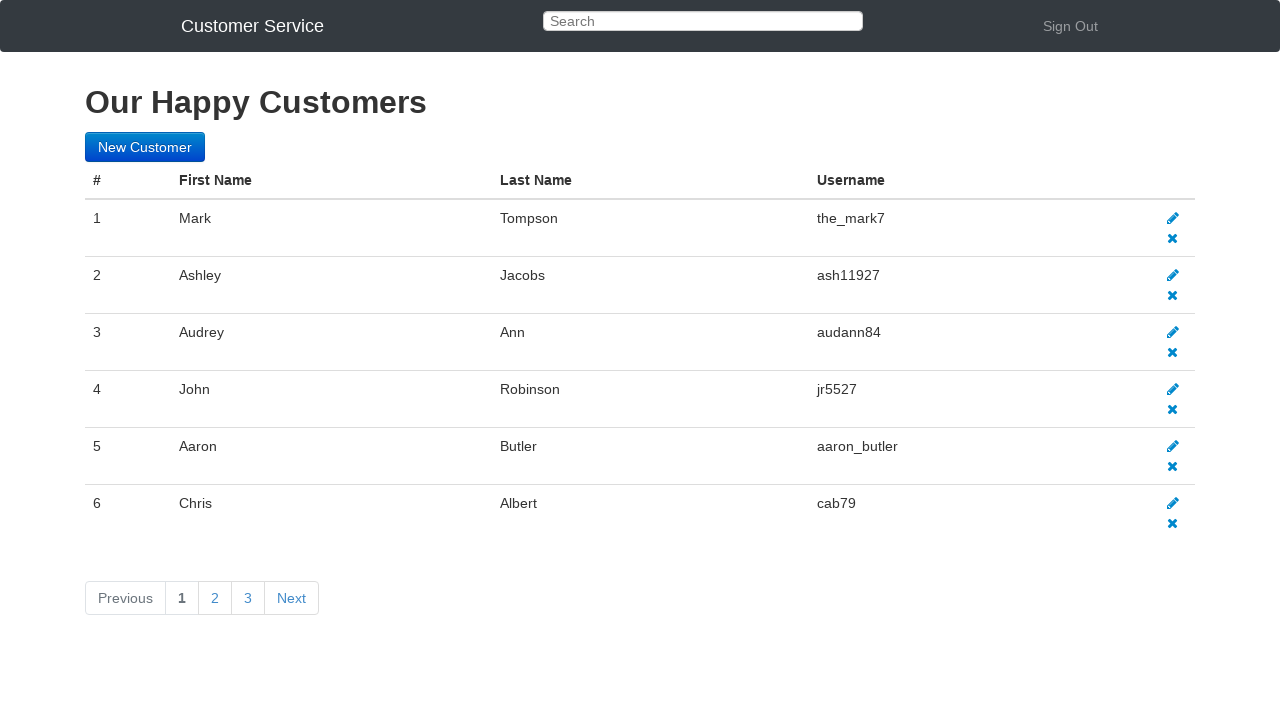